Tests frame switching and form interaction by entering text in a dropdown within a frame and then filling a text field in the main content

Starting URL: https://www.hyrtutorials.com/p/frames-practice.html

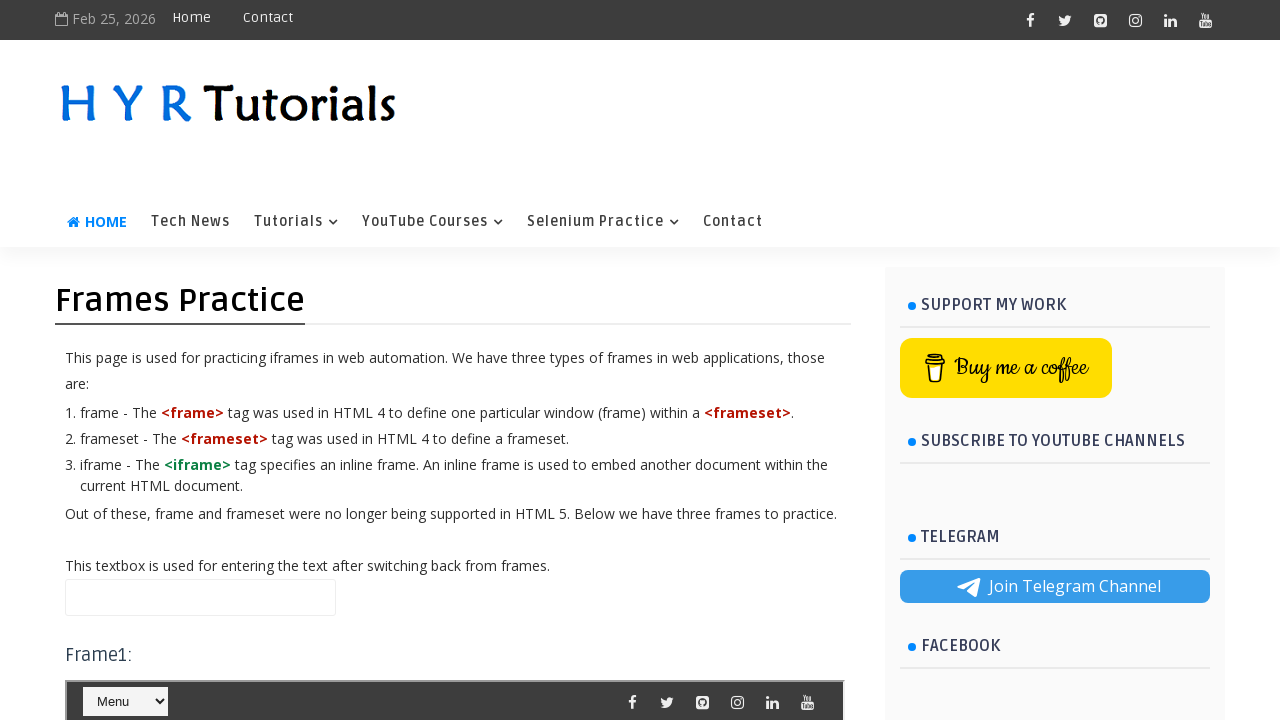

Located frame with id 'frm1'
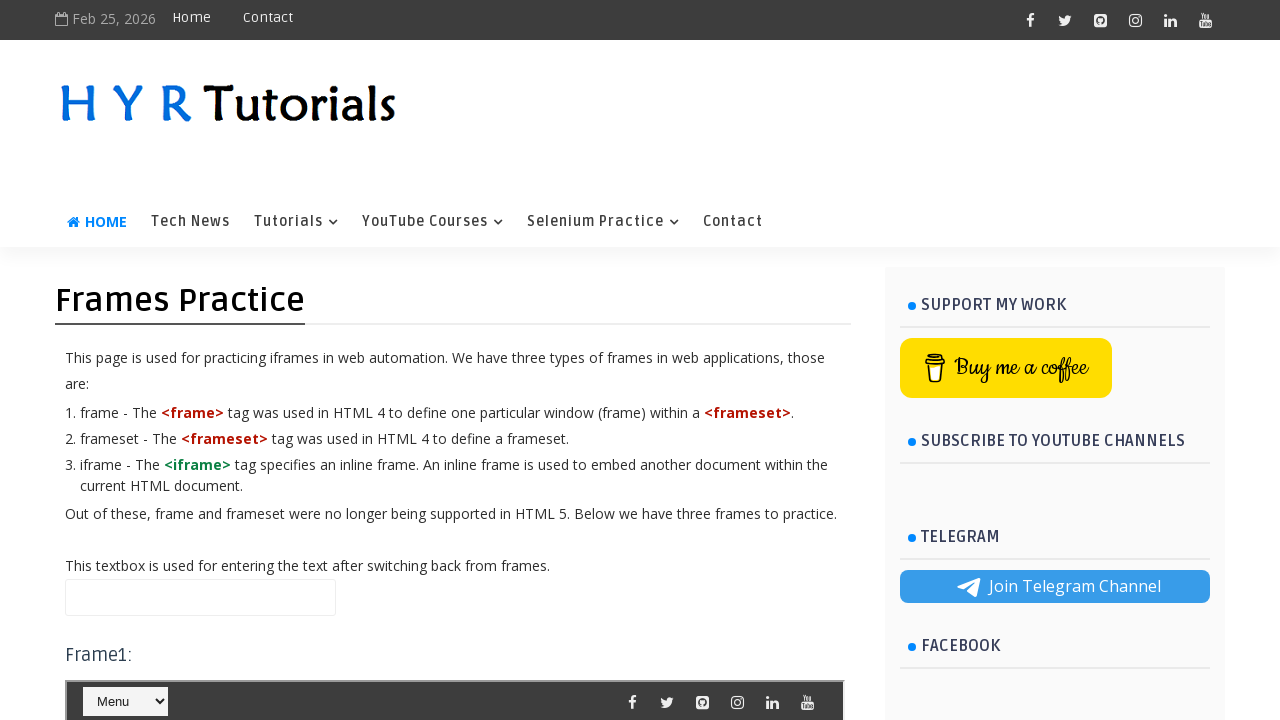

Selected 'Home' option in dropdown within frame on #frm1 >> internal:control=enter-frame >> #selectnav2
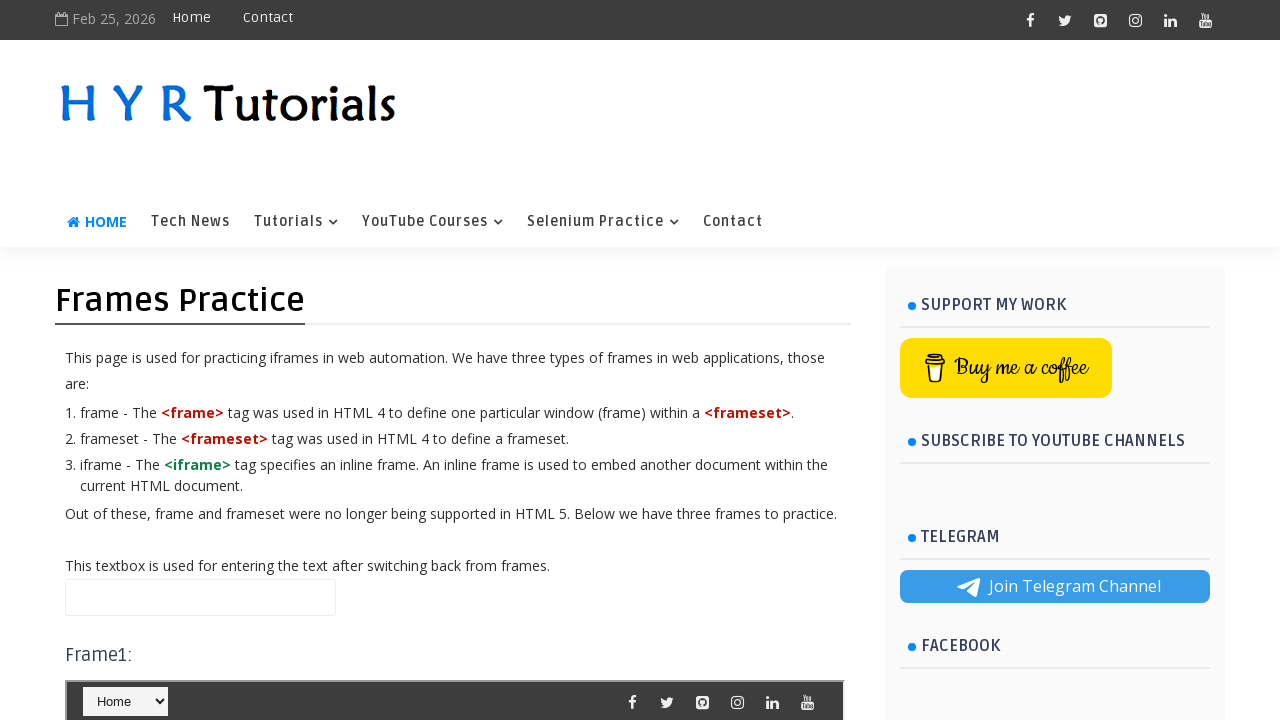

Filled name field with 'Hello All' in main content on #name
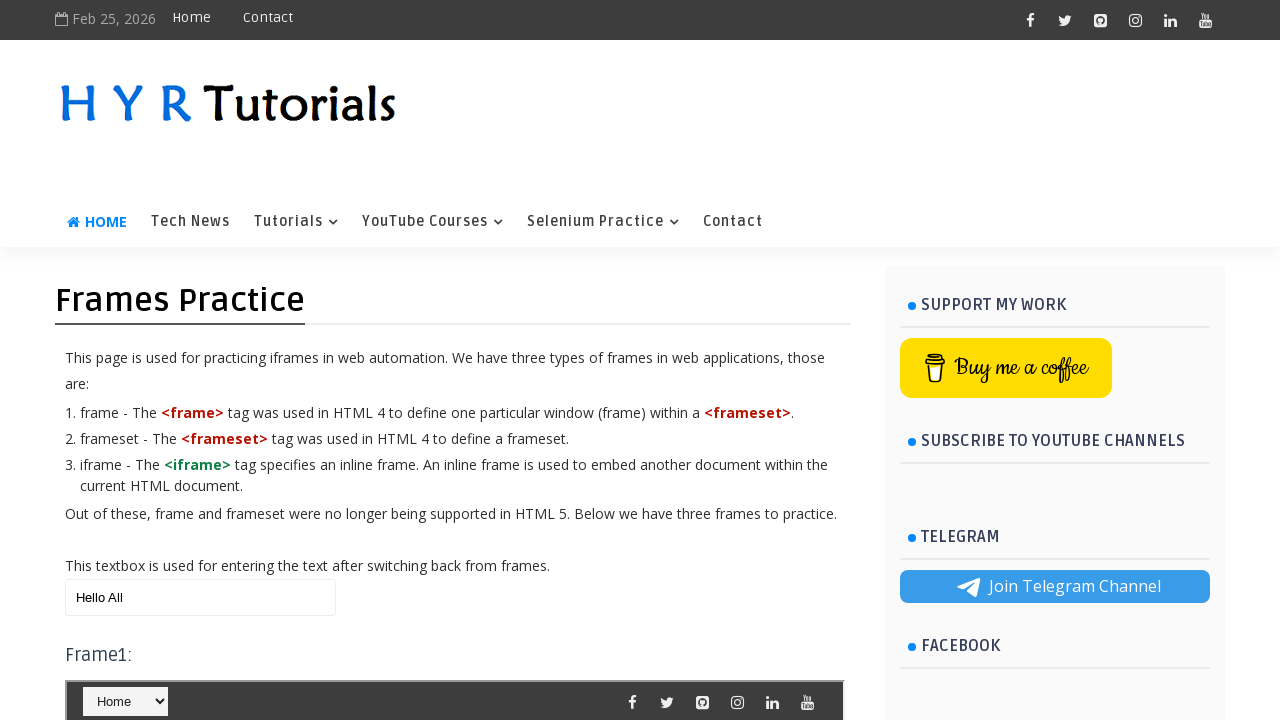

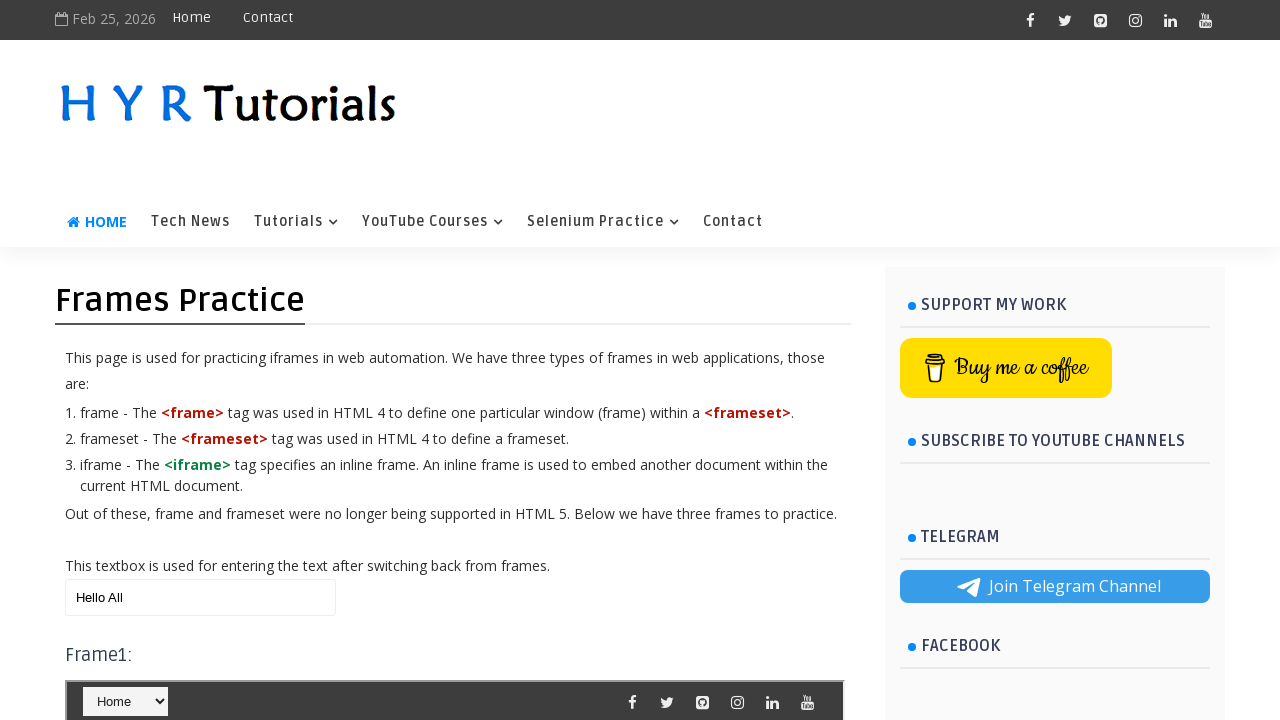